Tests window handling by clicking on external links on the OrangeHRM page, opening new browser tabs, and switching between windows to verify the new tab's title.

Starting URL: https://opensource-demo.orangehrmlive.com/web/index.php/auth/login

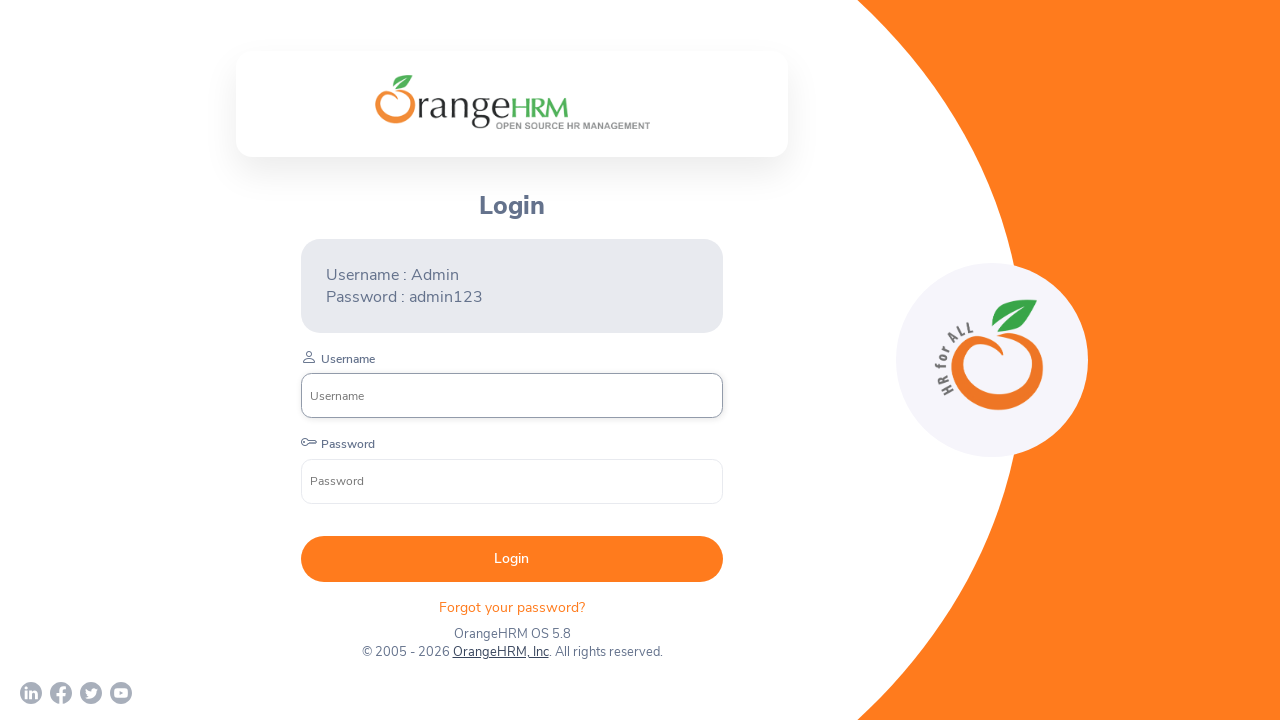

Waited for page to load with networkidle state
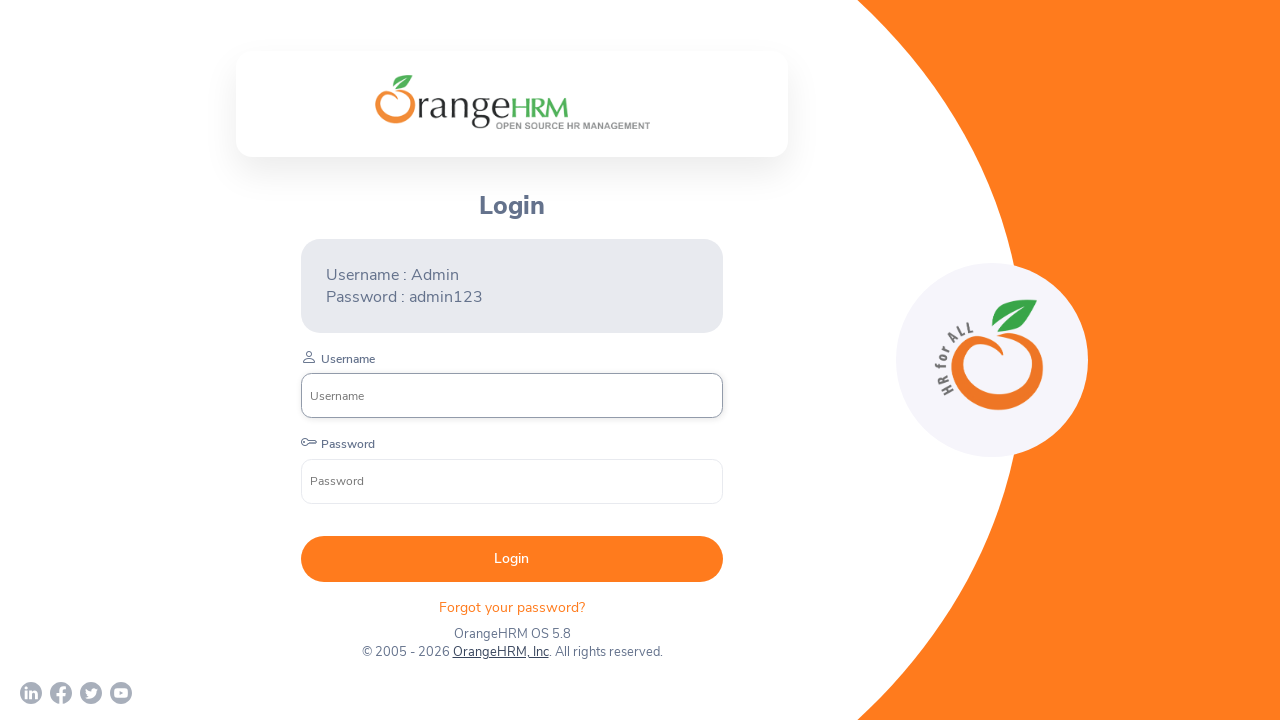

Clicked on 'OrangeHRM, Inc' link at (500, 652) on xpath=//a[text()='OrangeHRM, Inc']
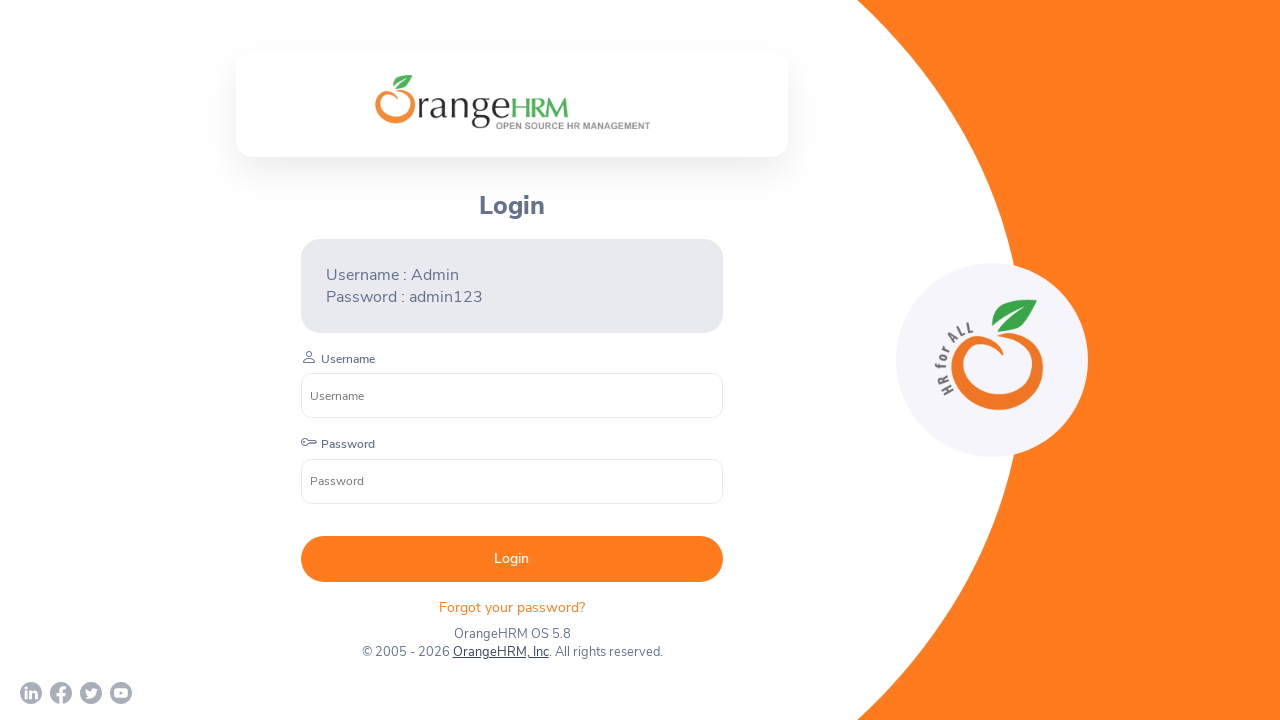

Clicked on Facebook external link, new tab opened at (61, 693) on xpath=//a[contains(@href,'facebook')]
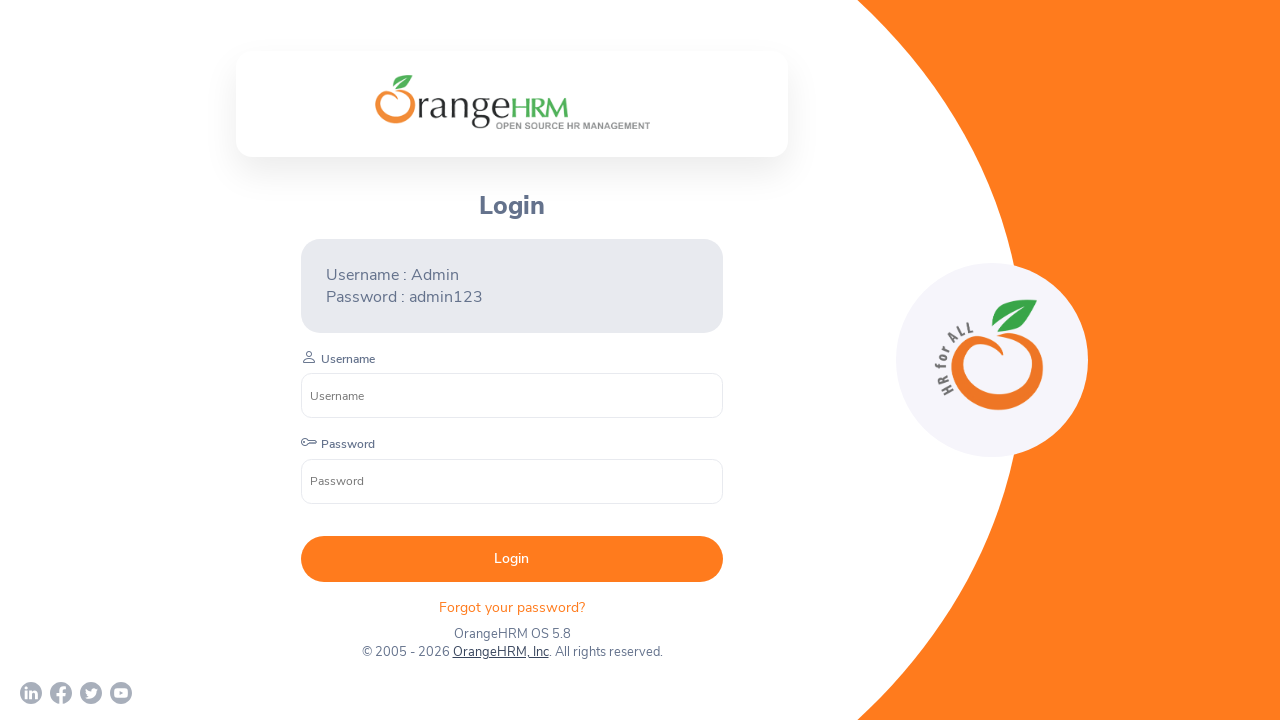

Retrieved new page/tab object
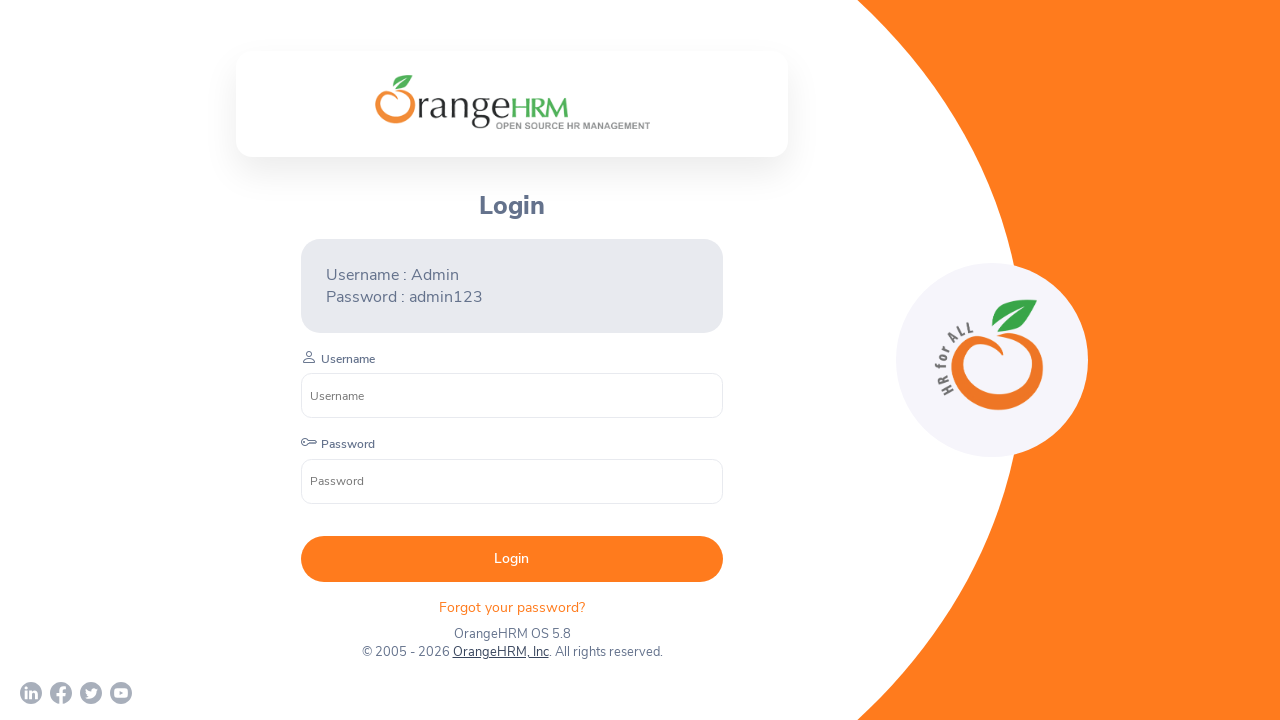

New page loaded with domcontentloaded state
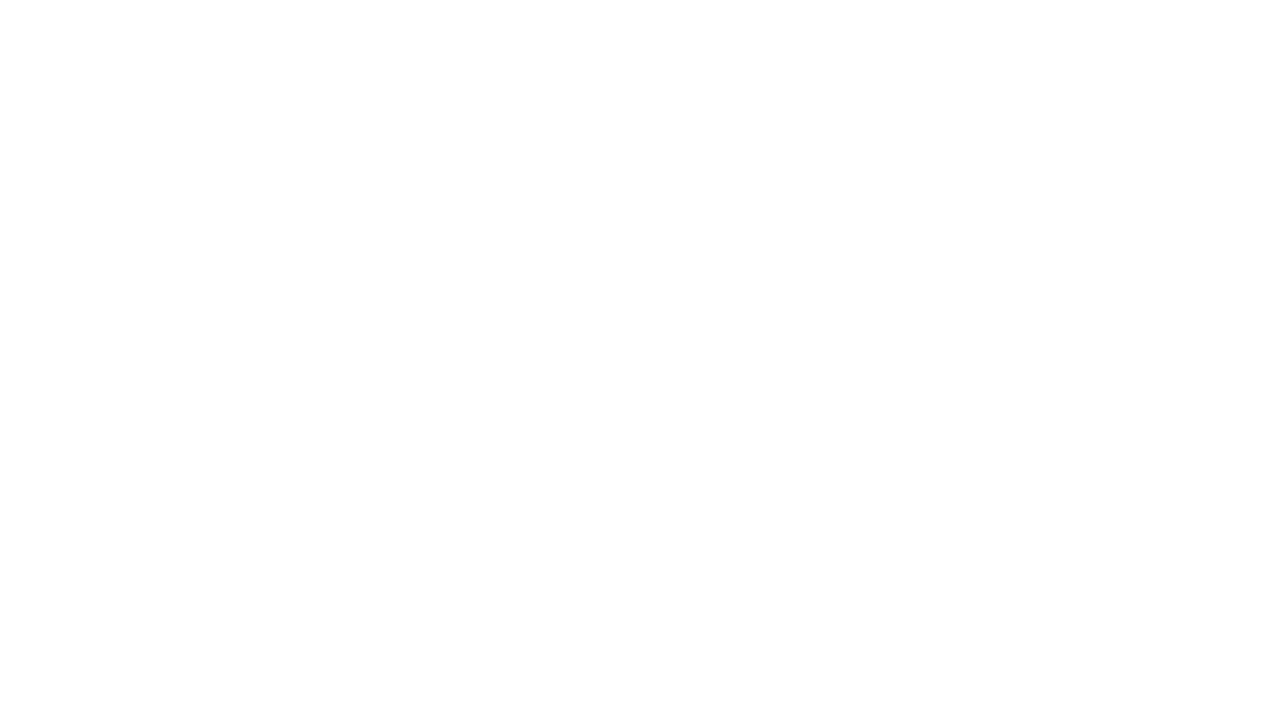

Retrieved new window title: 
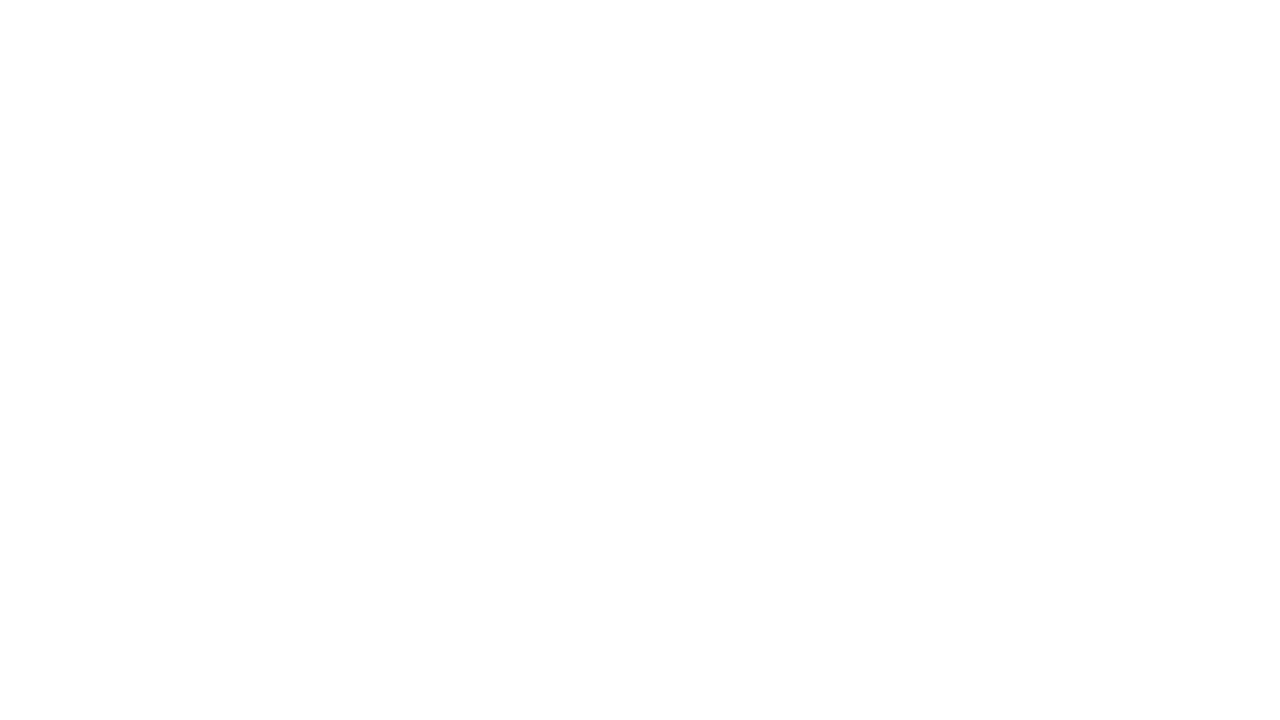

Printed new window title: 
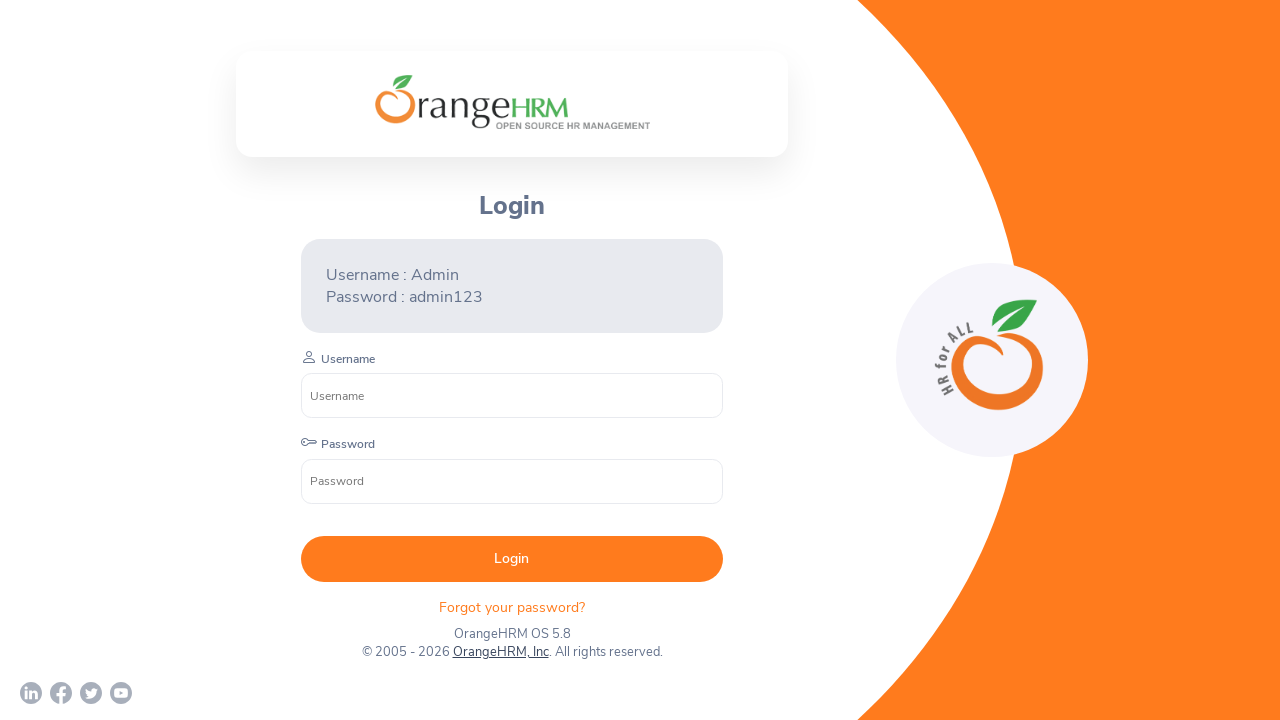

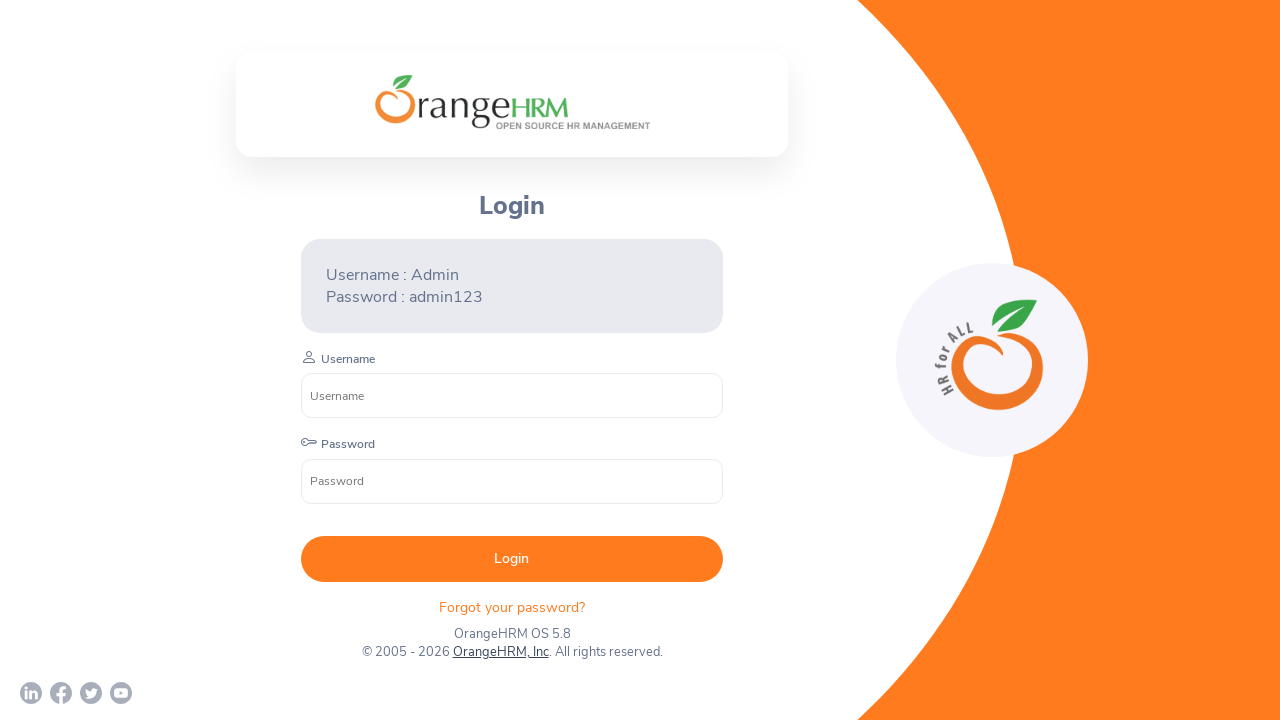